Navigates to checkbox page, checks the first checkbox, and verifies both checkboxes are checked

Starting URL: http://the-internet.herokuapp.com/checkboxes

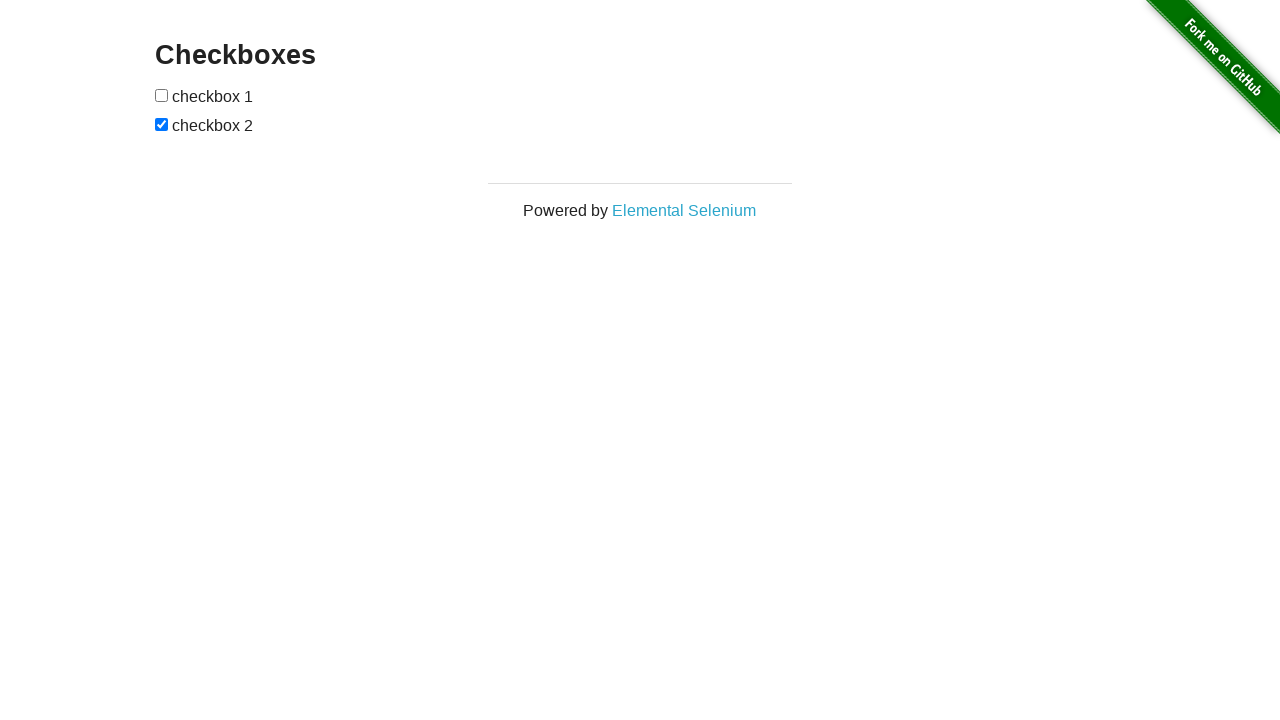

Navigated to checkbox page
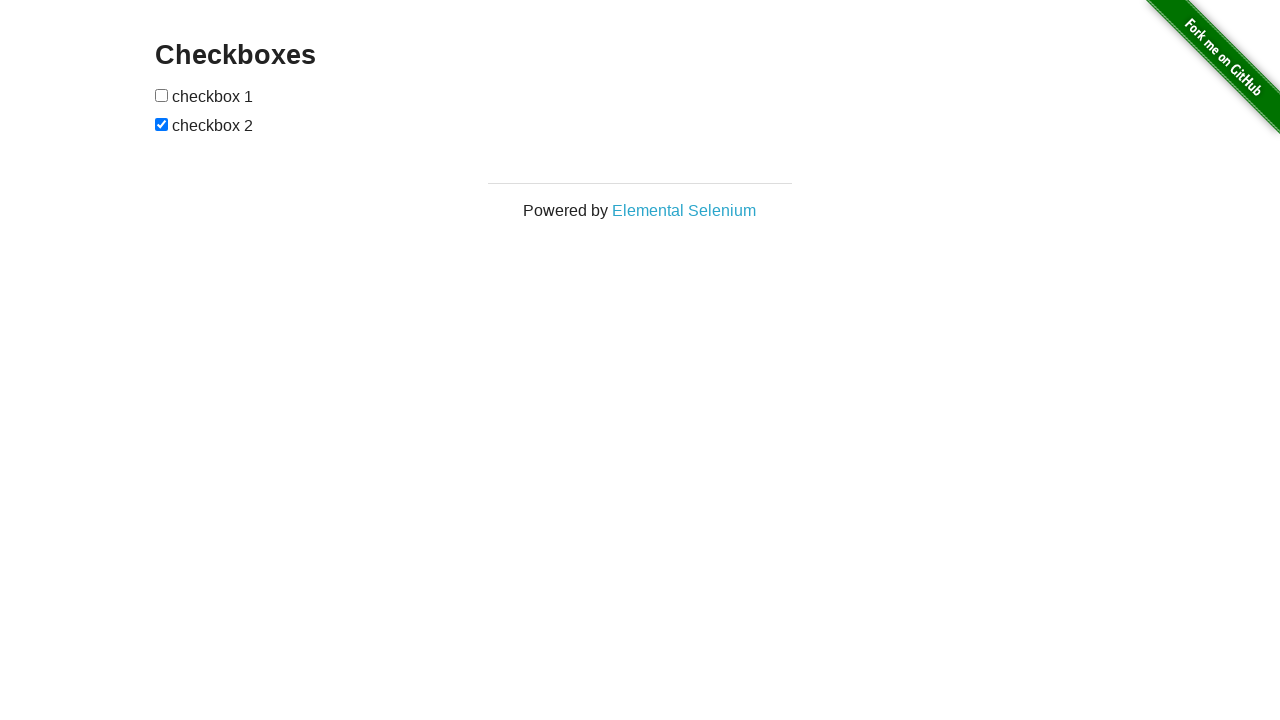

Located first checkbox element
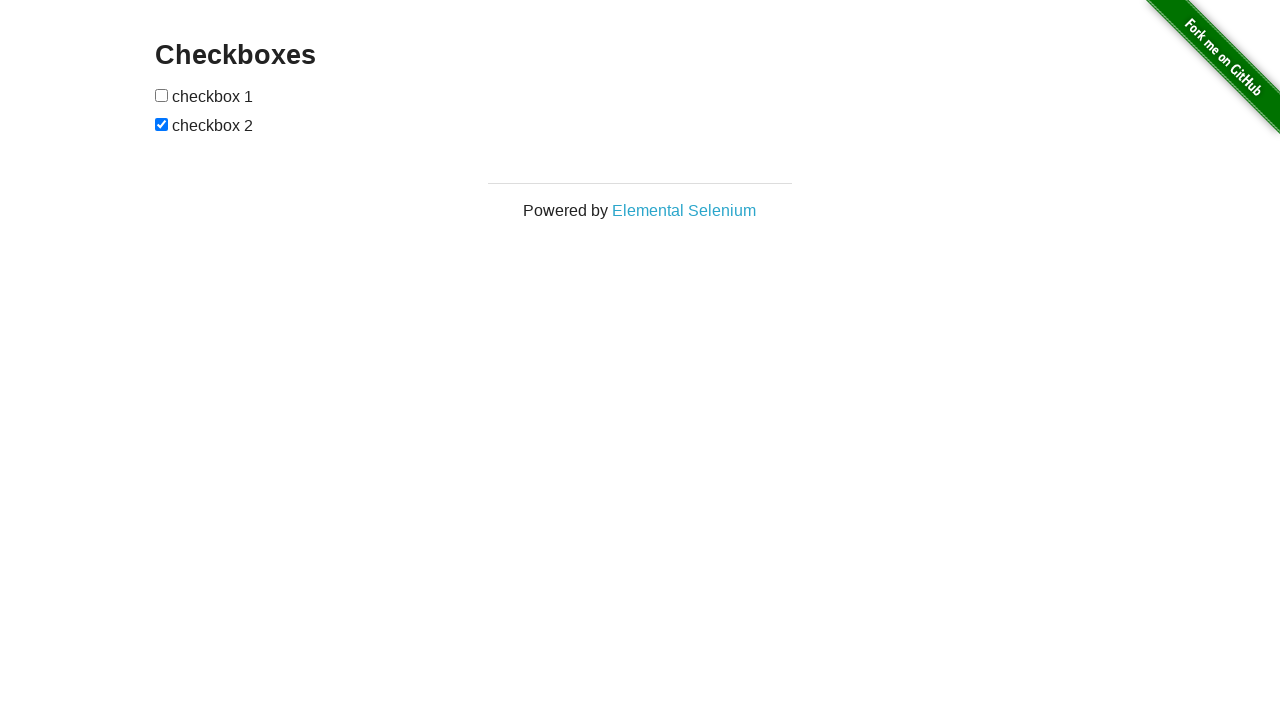

Verified first checkbox is not checked
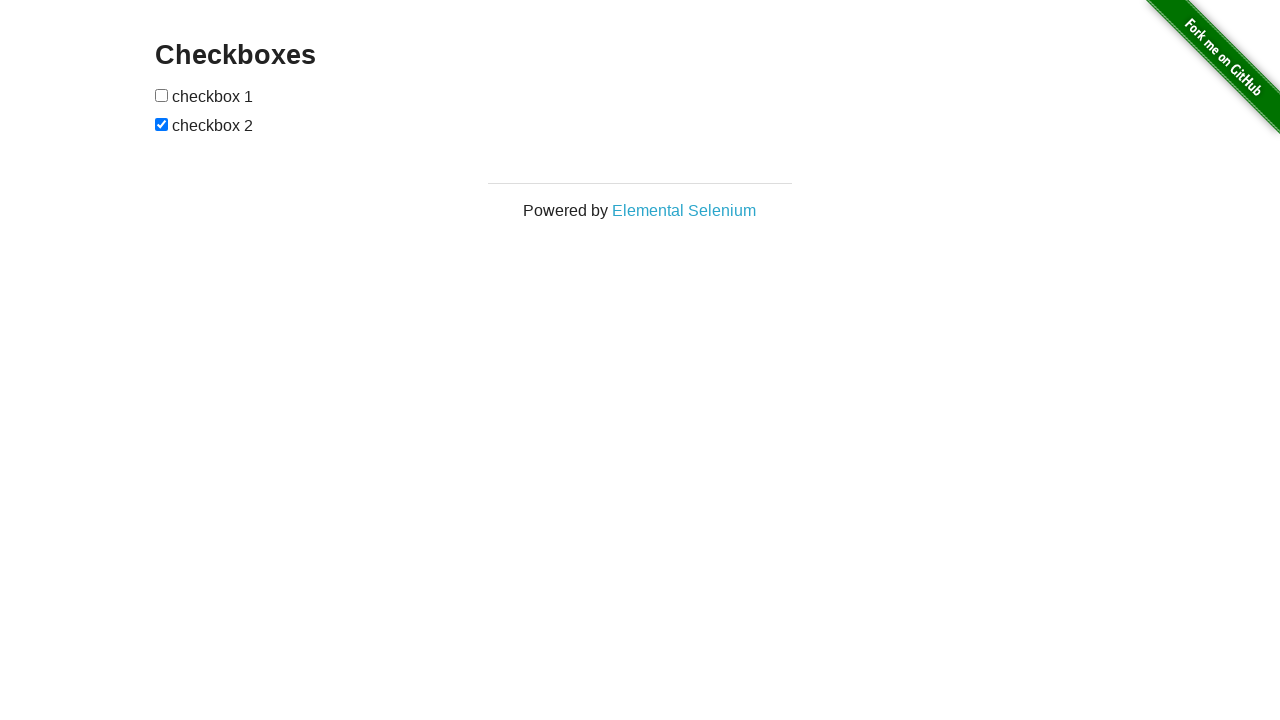

Checked the first checkbox at (162, 95) on input[type='checkbox'] >> nth=0
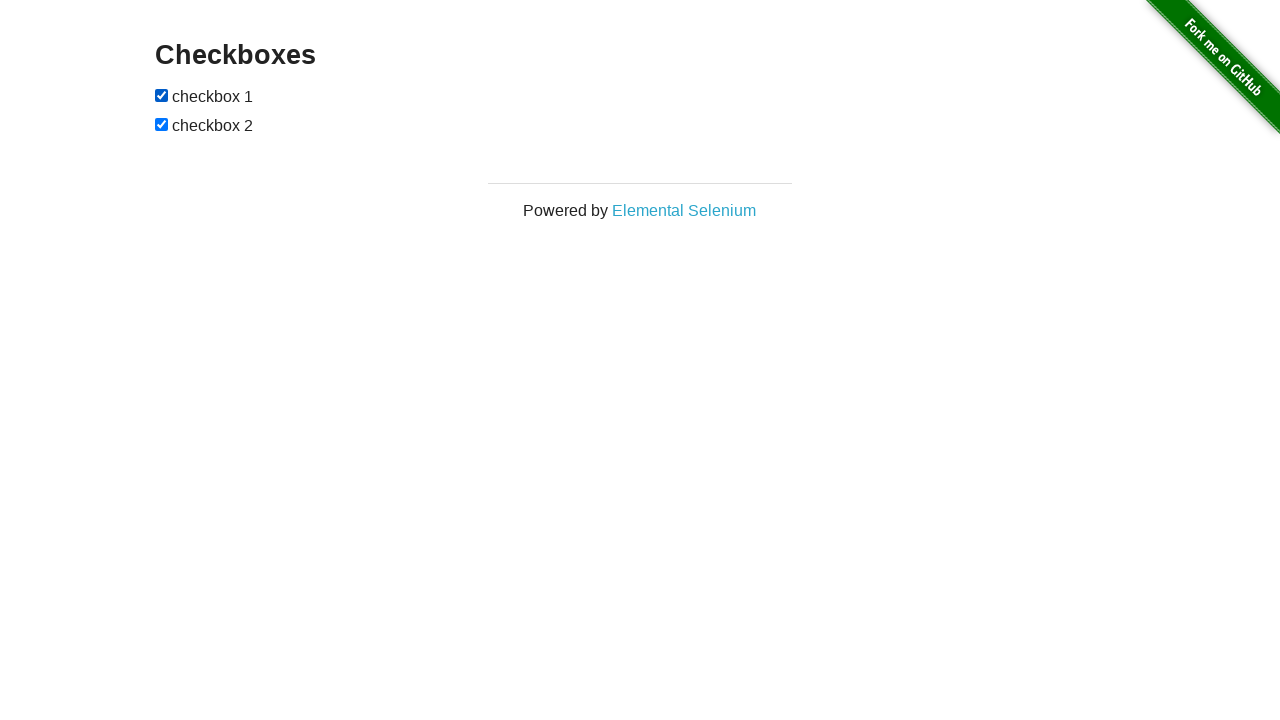

Located second checkbox element
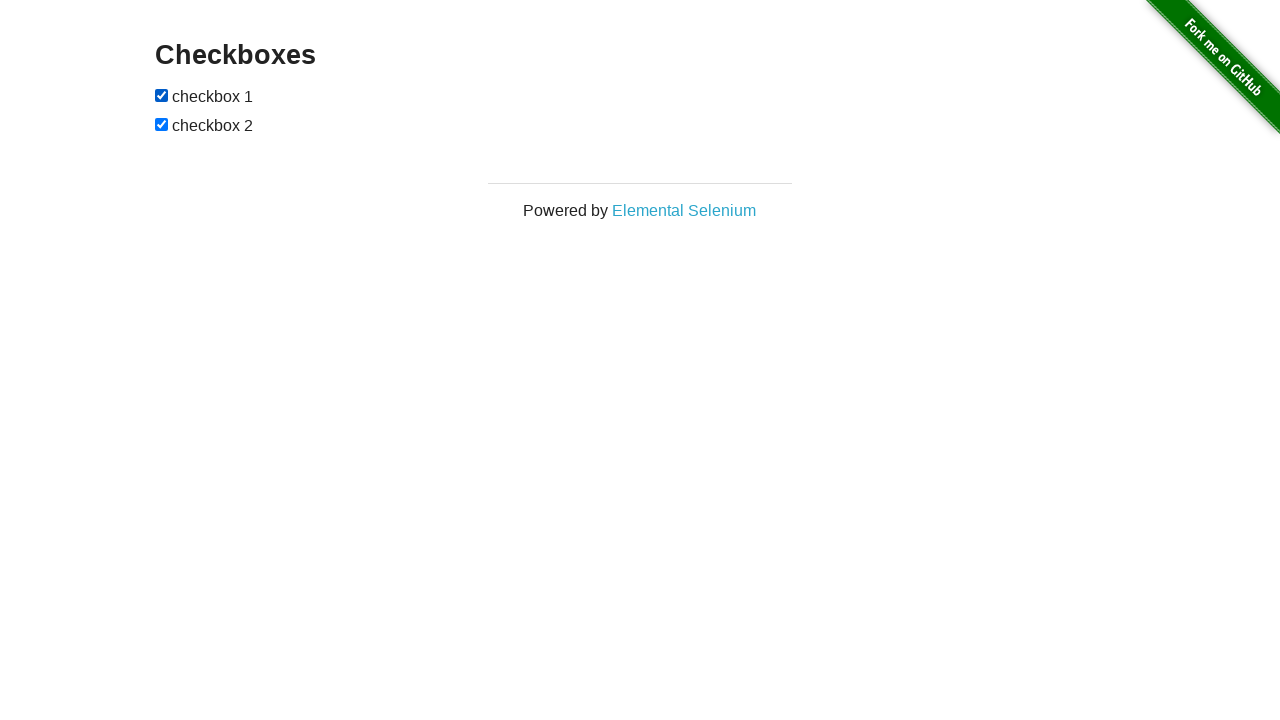

Verified both checkboxes are checked
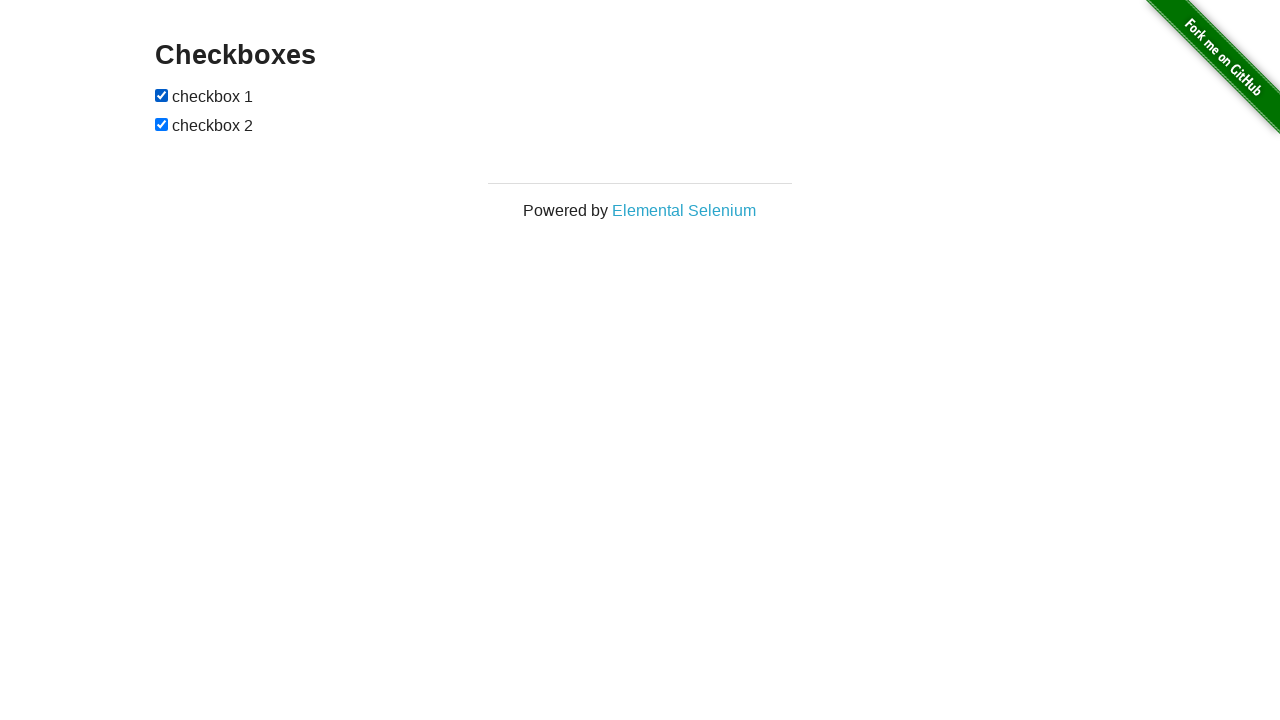

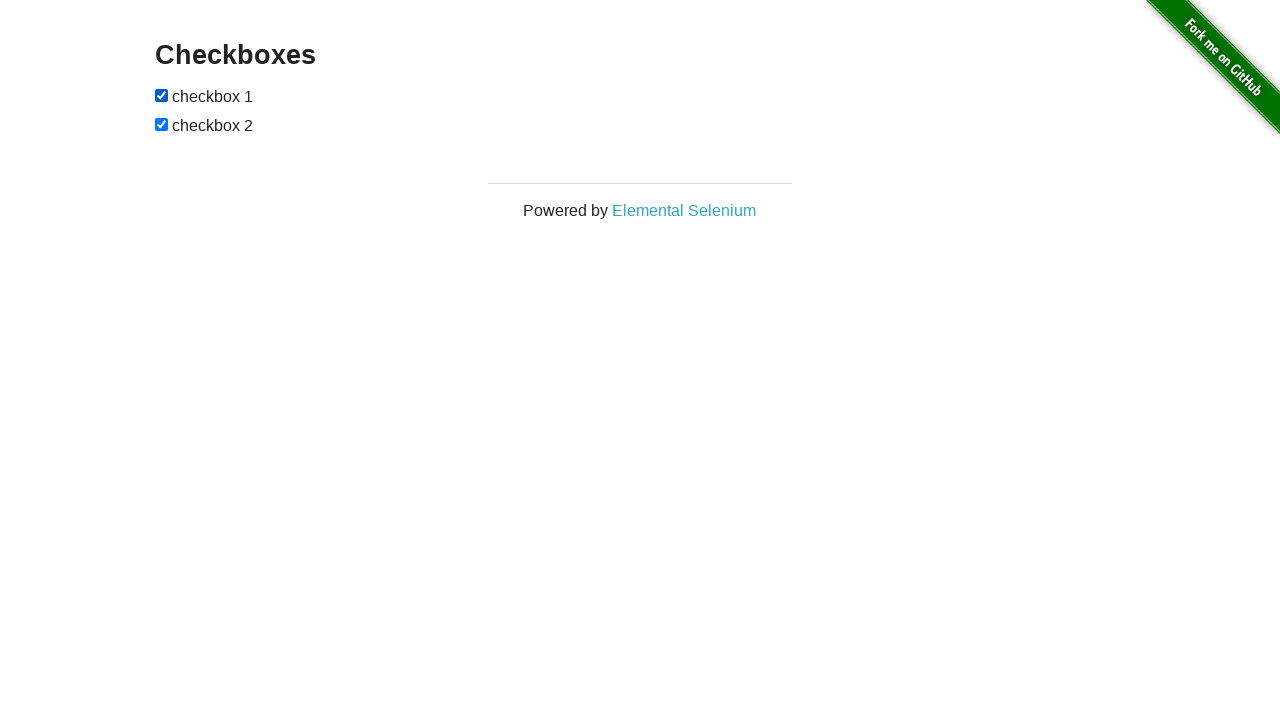